Tests hover functionality by moving mouse over an input element and verifying a tooltip appears

Starting URL: https://automationfc.github.io/jquery-tooltip/

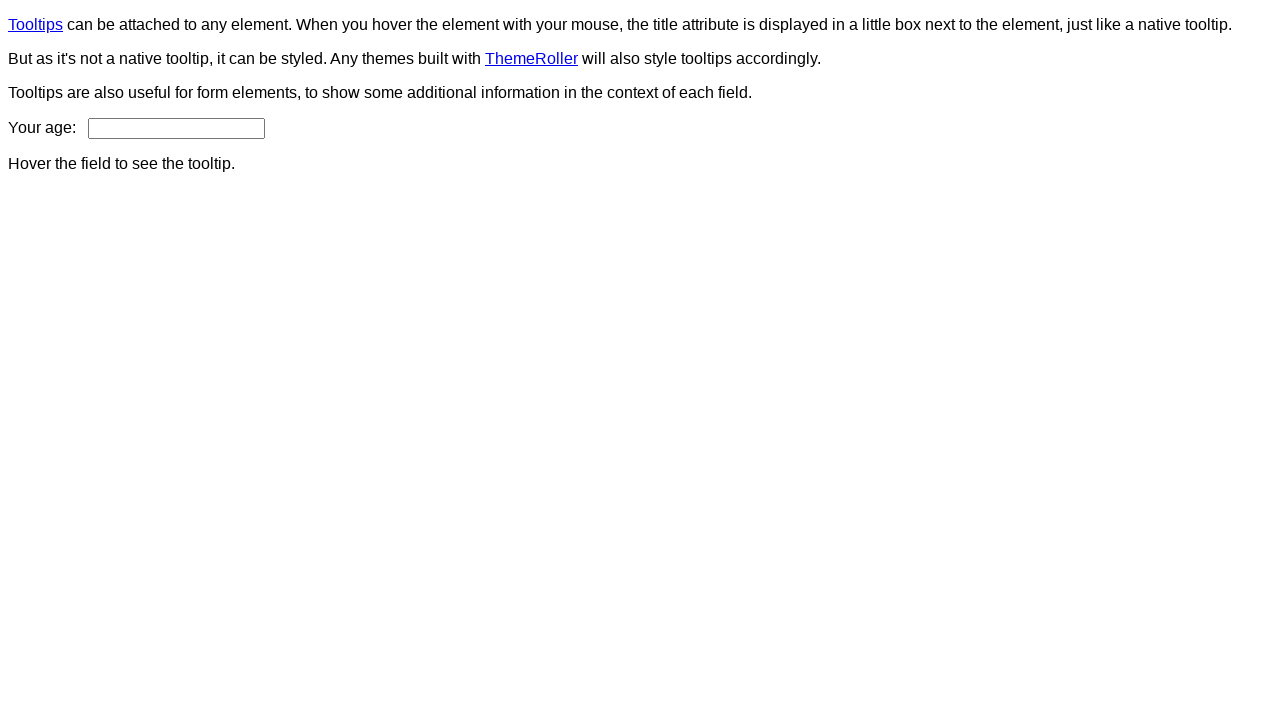

Hovered over age input field to trigger tooltip at (176, 128) on #age
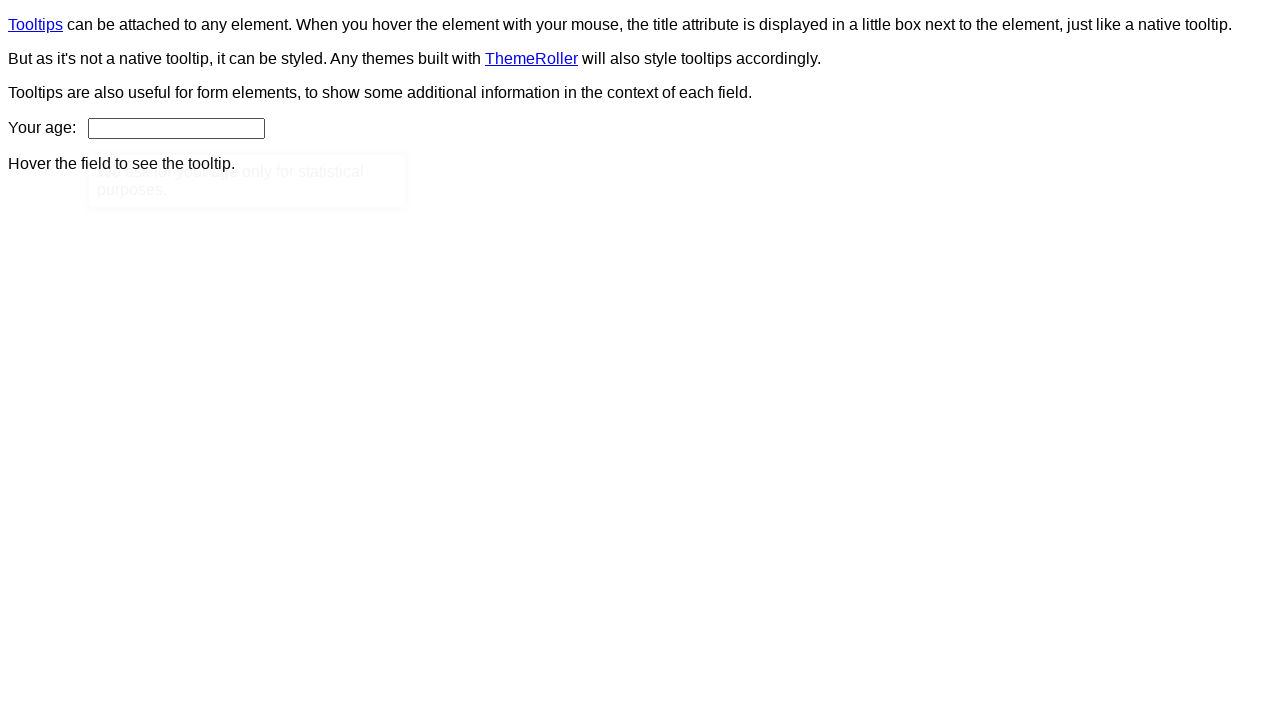

Tooltip content appeared and is visible
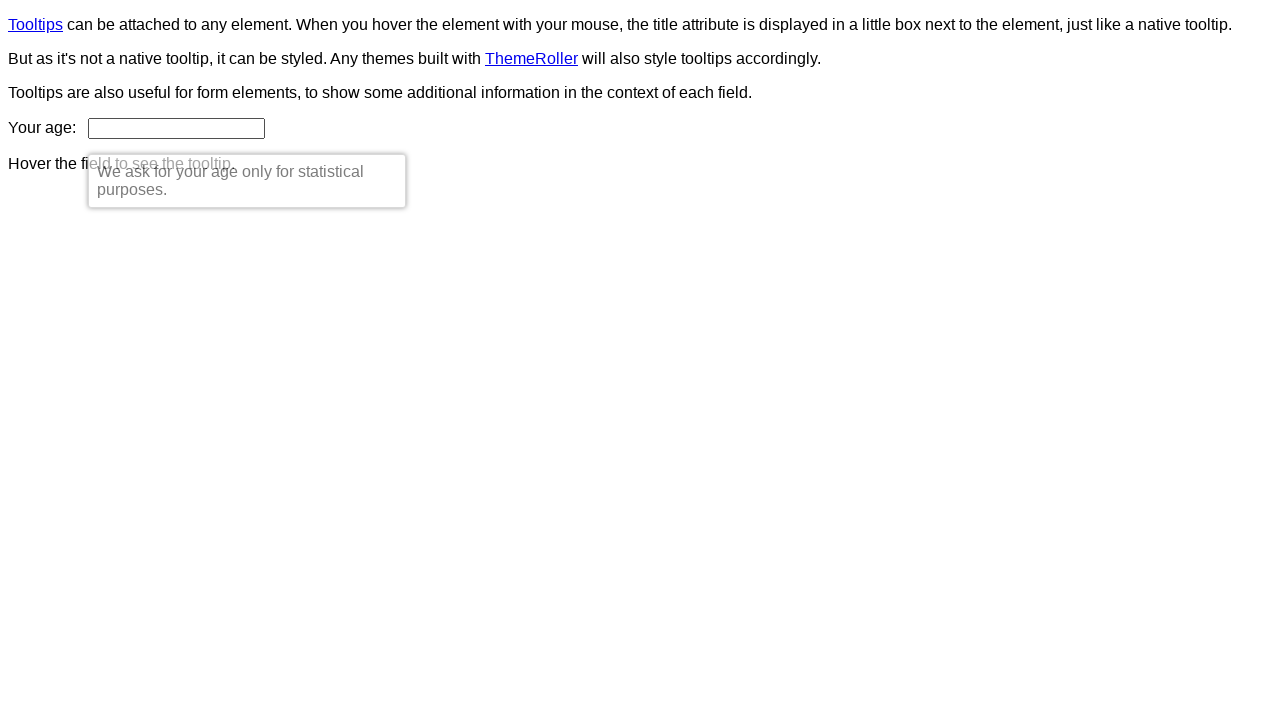

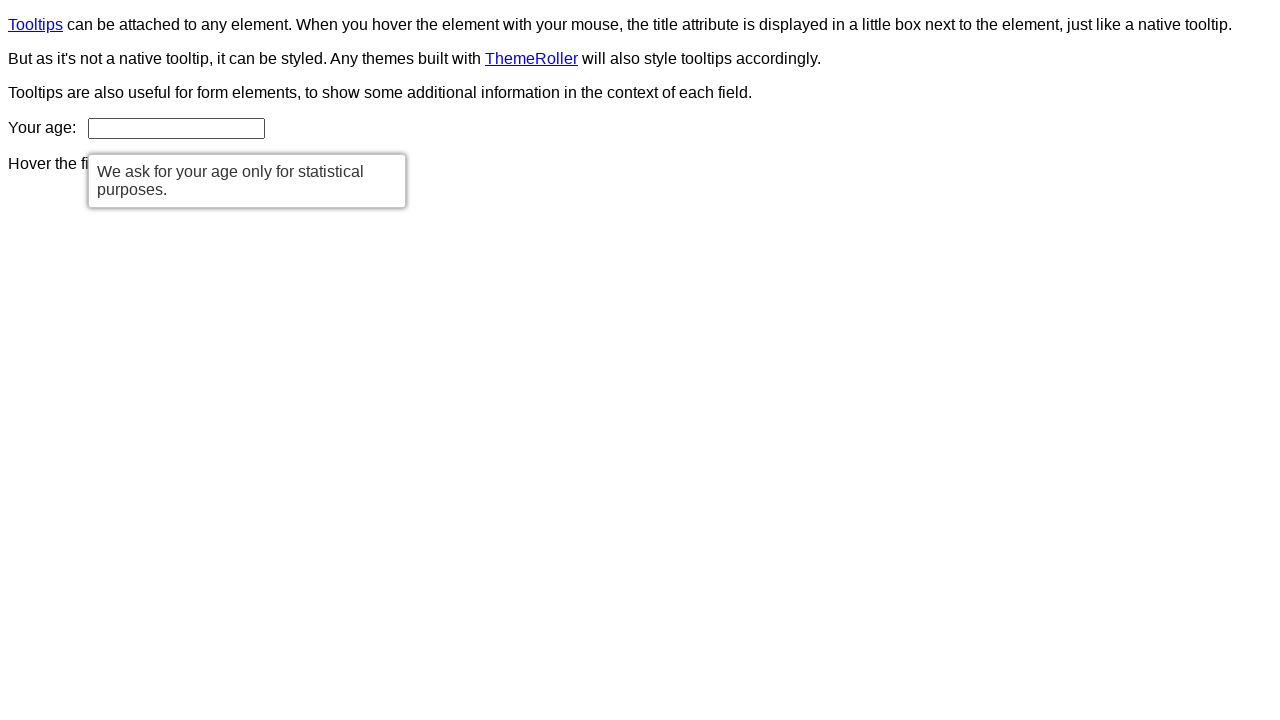